Tests form submission on an Angular practice site by checking a checkbox, selecting radio button and dropdown options, filling password field, submitting the form, and then navigating to shop to add a product to cart.

Starting URL: https://rahulshettyacademy.com/angularpractice/

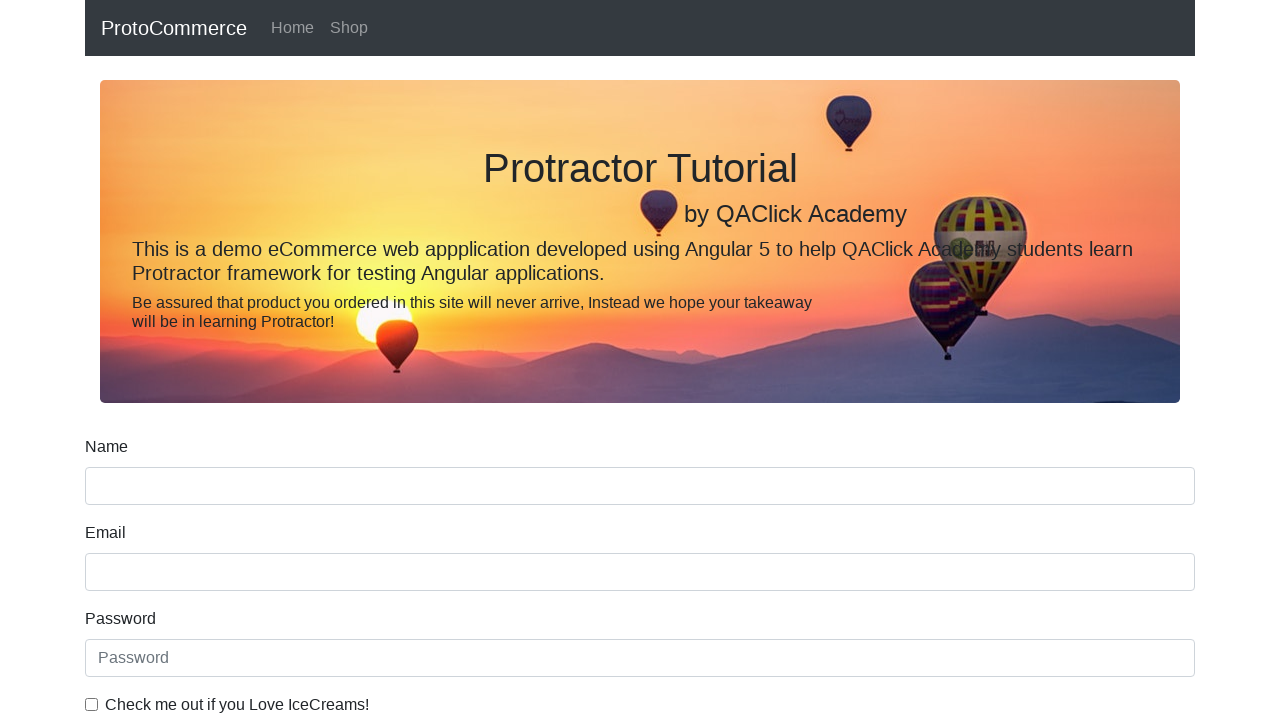

Checked 'I Love IceCreams' checkbox at (92, 704) on internal:label="Check me out if you Love IceCreams!"i
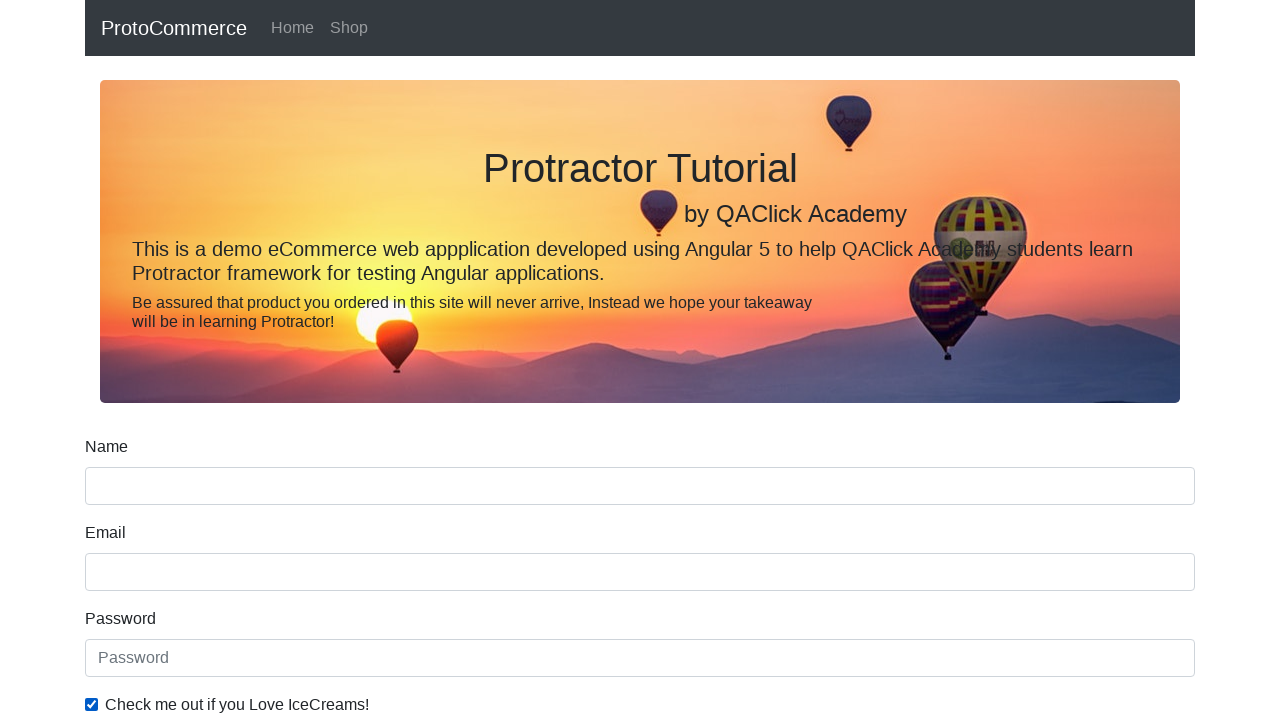

Selected 'Employed' radio button at (326, 360) on internal:label="Employed"i
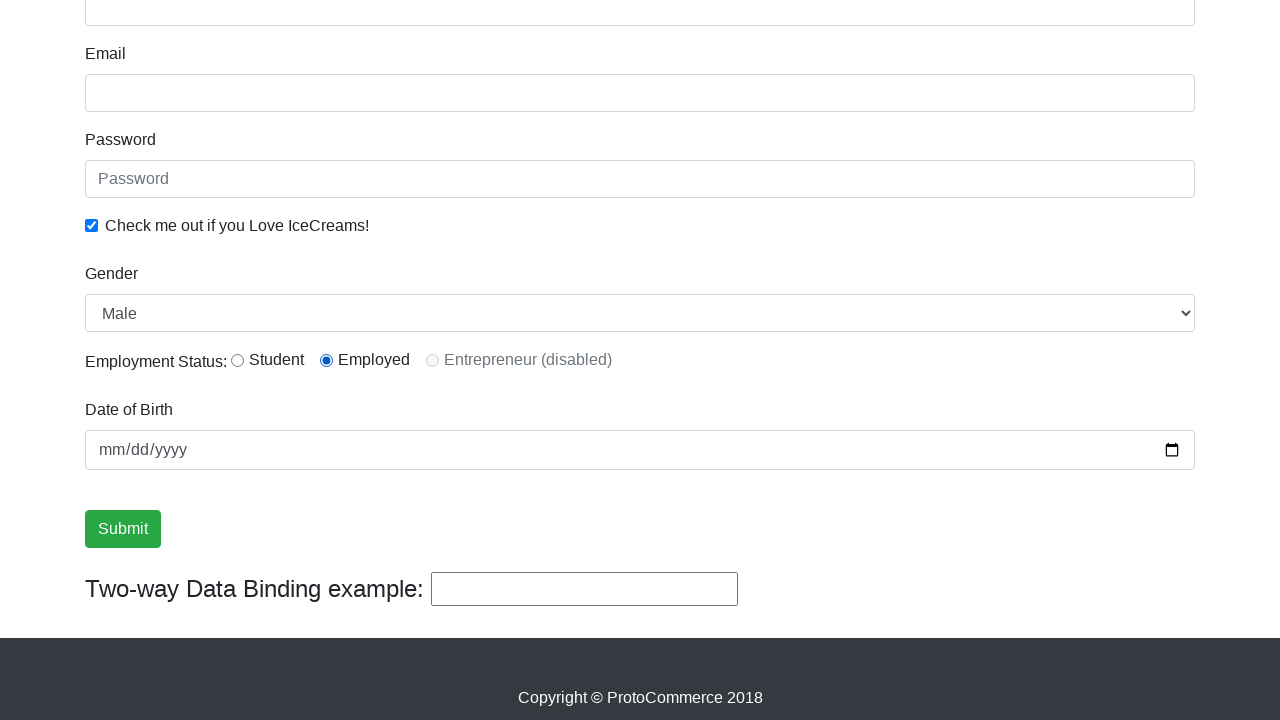

Selected 'Male' from Gender dropdown on internal:label="Gender"i
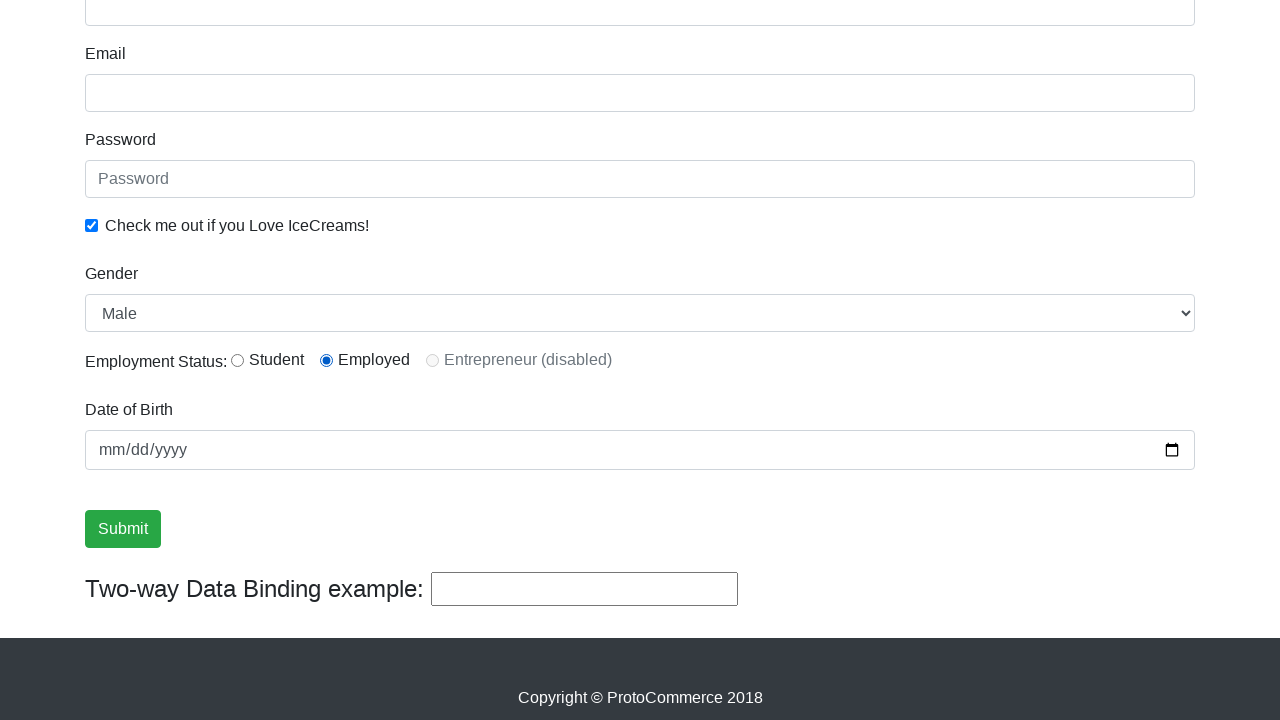

Filled password field with 'learning' on internal:attr=[placeholder="Password"i]
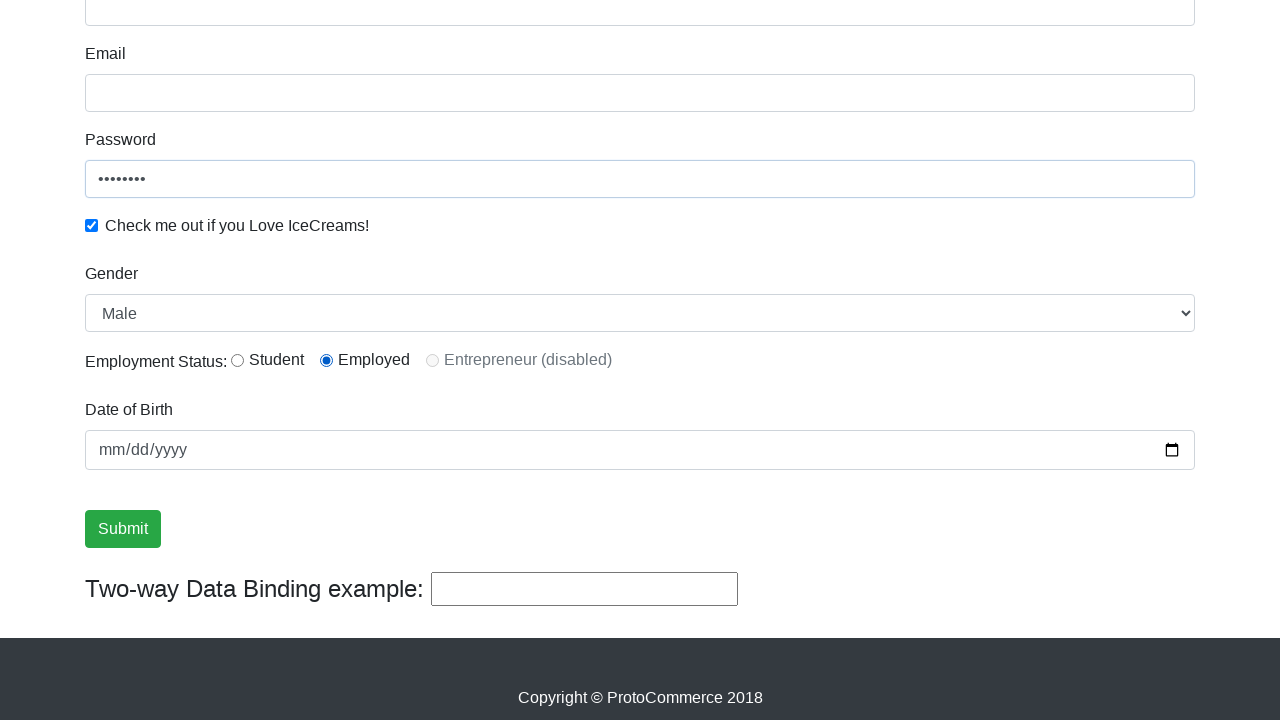

Clicked Submit button at (123, 529) on internal:role=button[name="Submit"i]
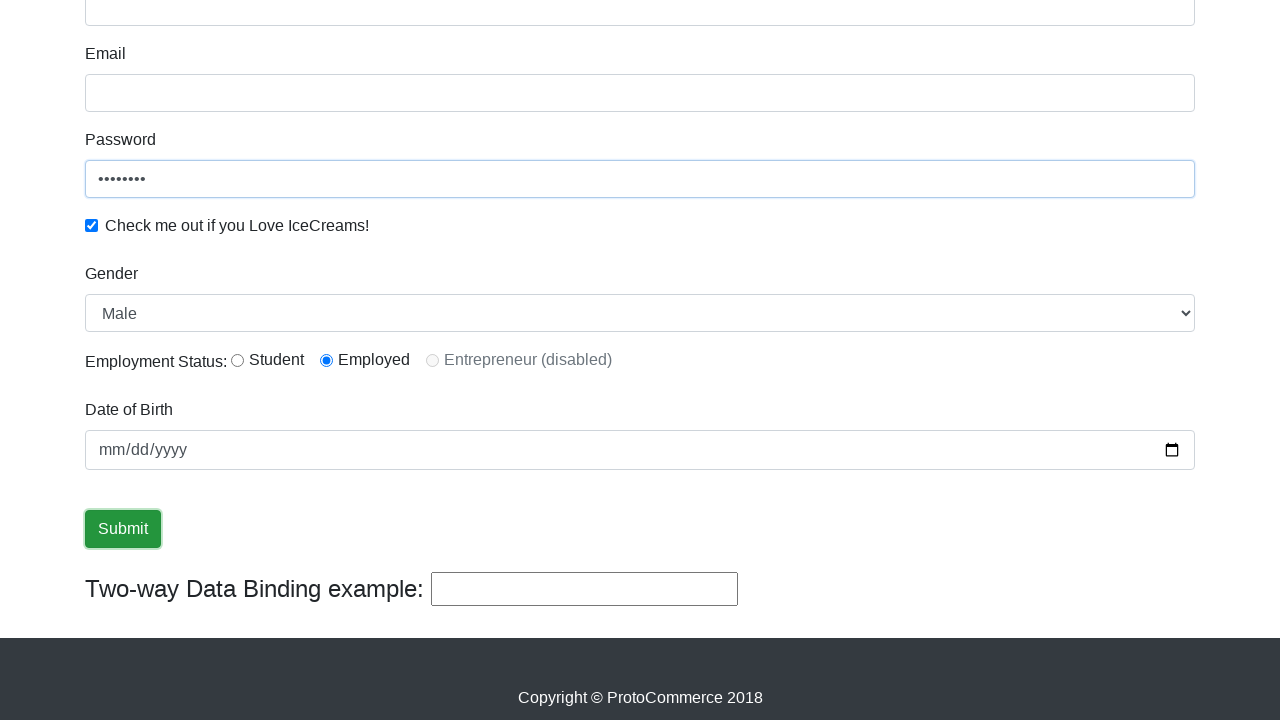

Verified success message is visible
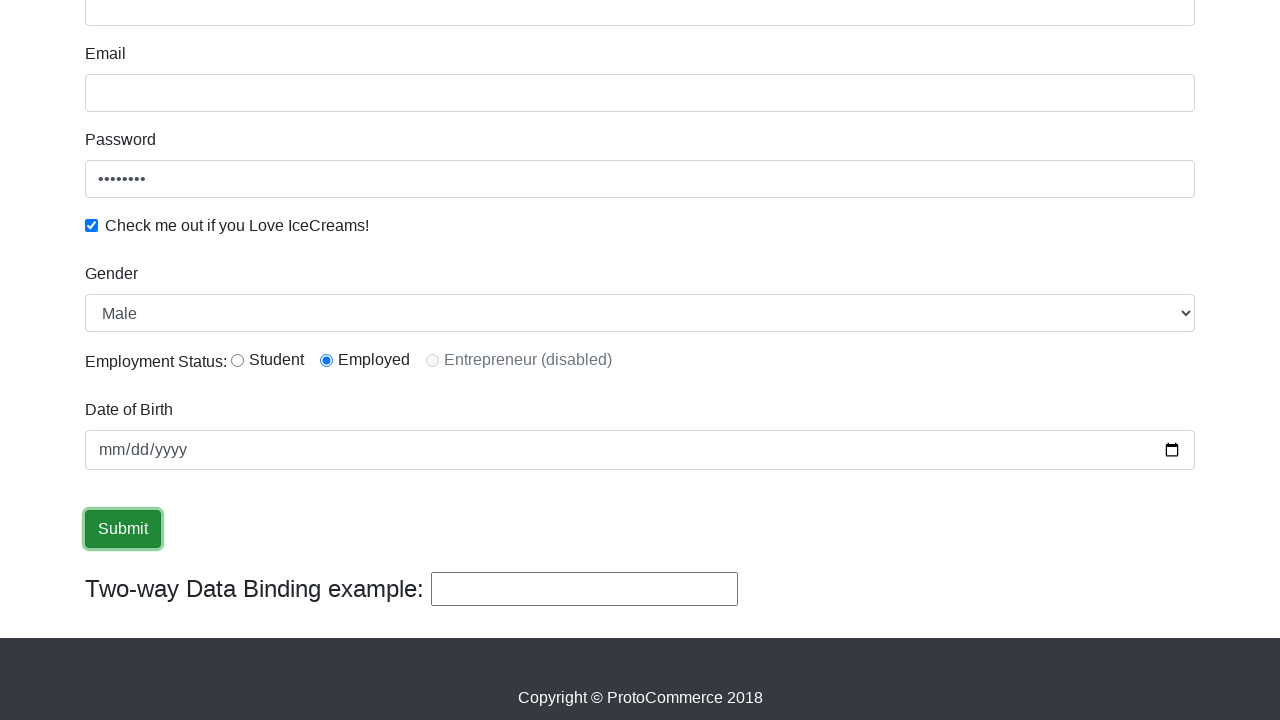

Clicked Shop link to navigate to shop page at (349, 28) on internal:role=link[name="Shop"i]
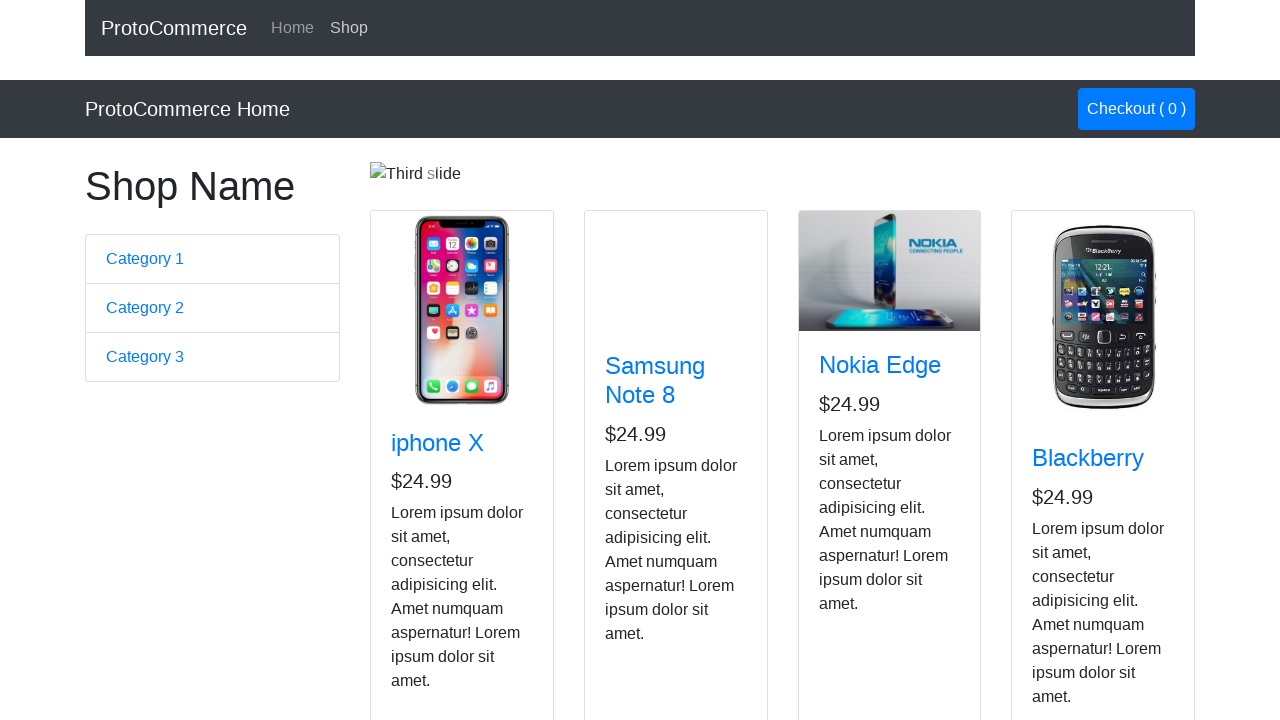

Added Nokia Edge product to cart at (854, 528) on app-card >> internal:has-text="Nokia Edge"i >> internal:role=button
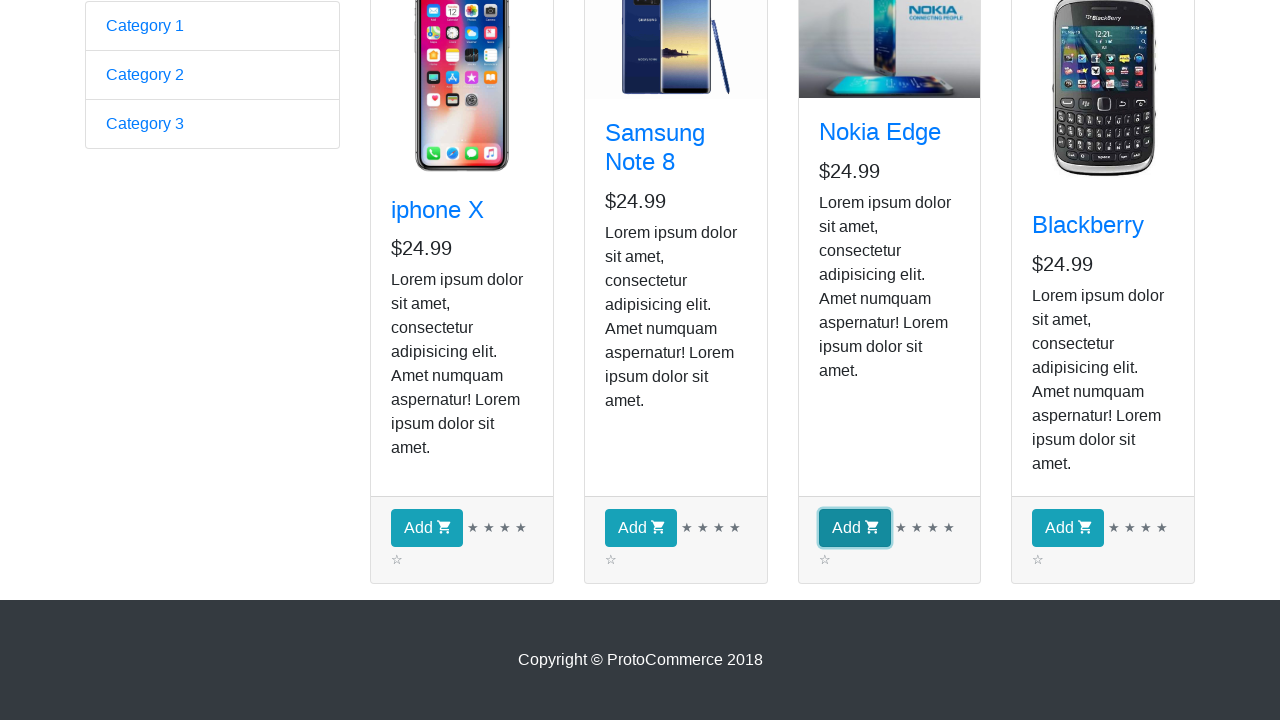

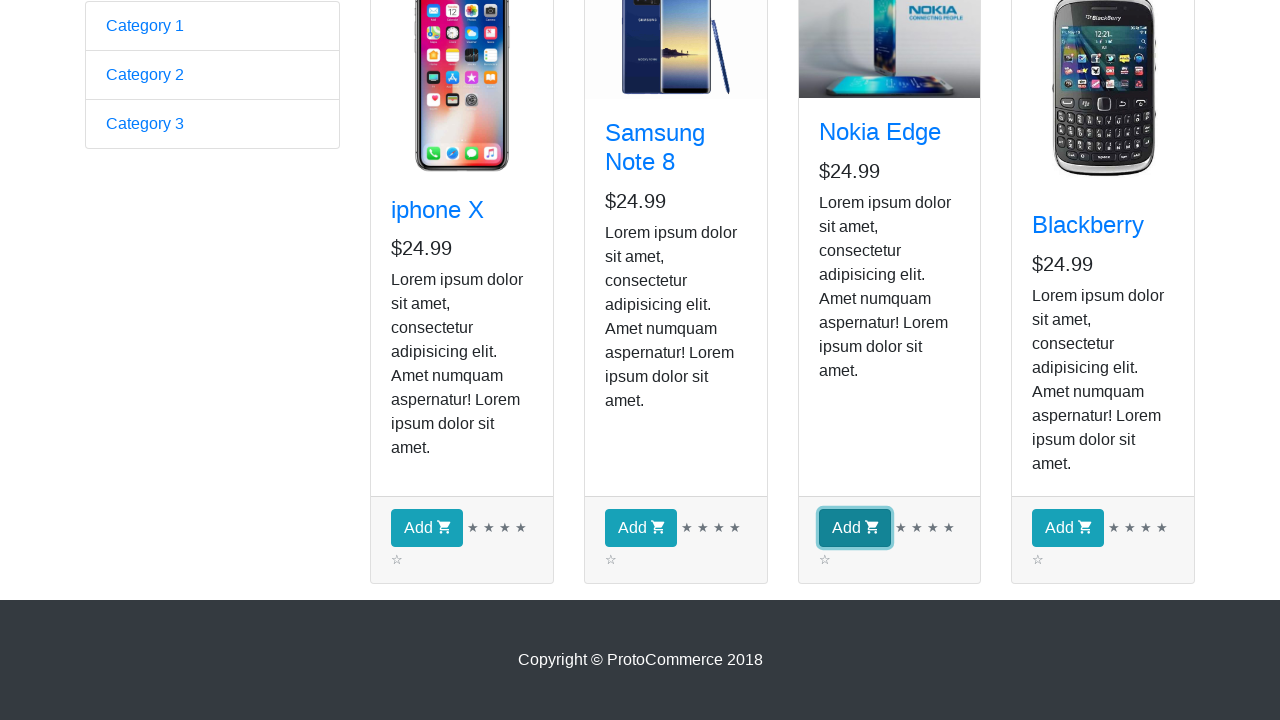